Tests adding a favorite cookie and refreshing the page to verify the cookie is set

Starting URL: https://testerautomatyczny2023.github.io/CookieTesting/favorite.html

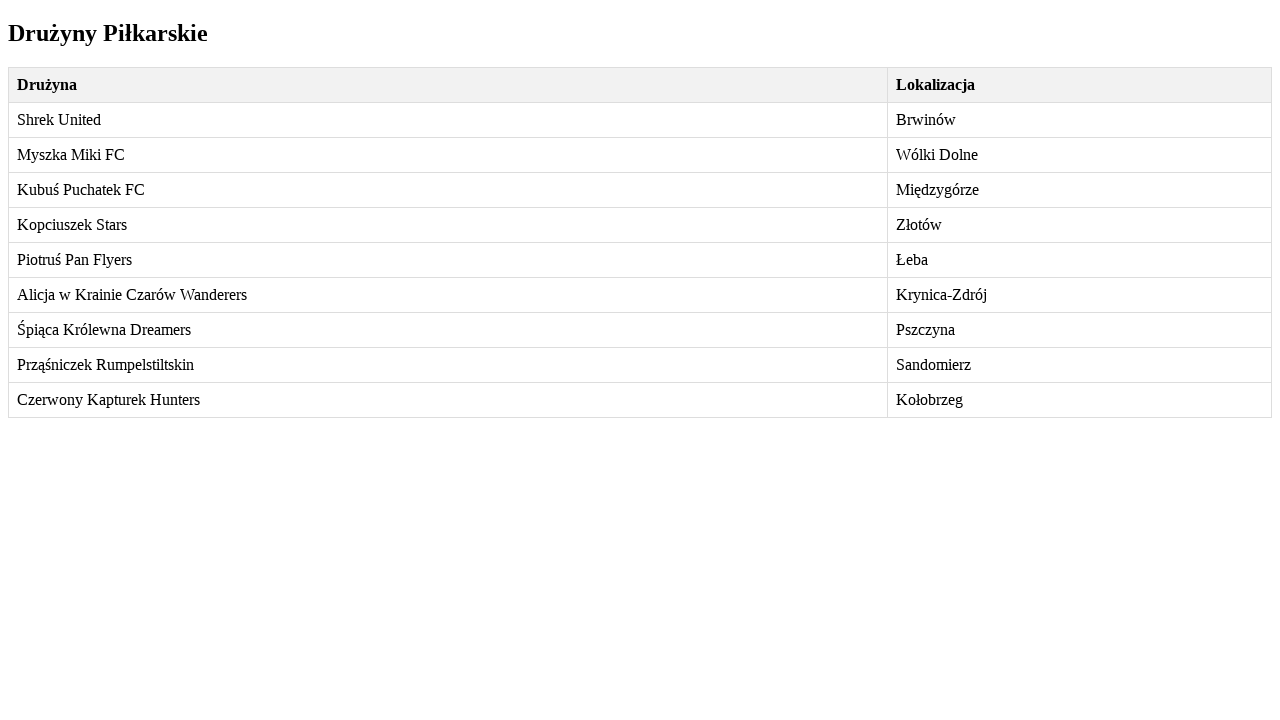

Added favorite cookie with value 'Shrek United'
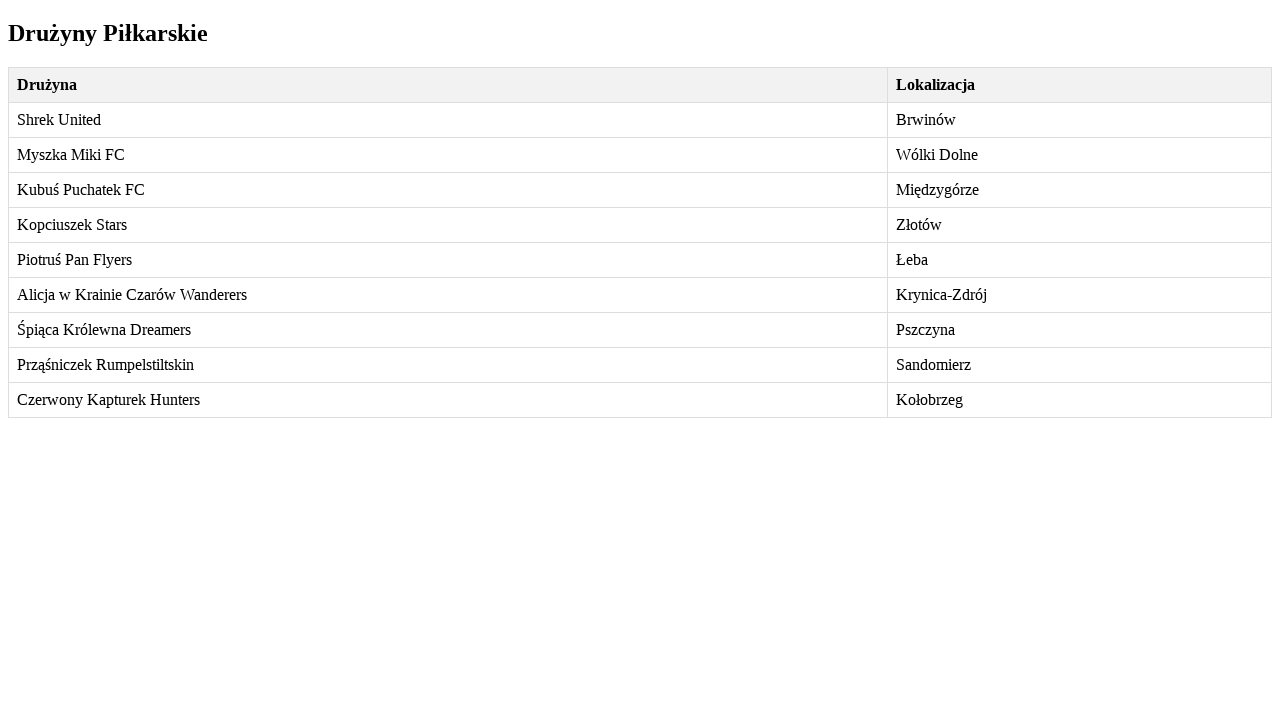

Reloaded page to verify cookie persistence
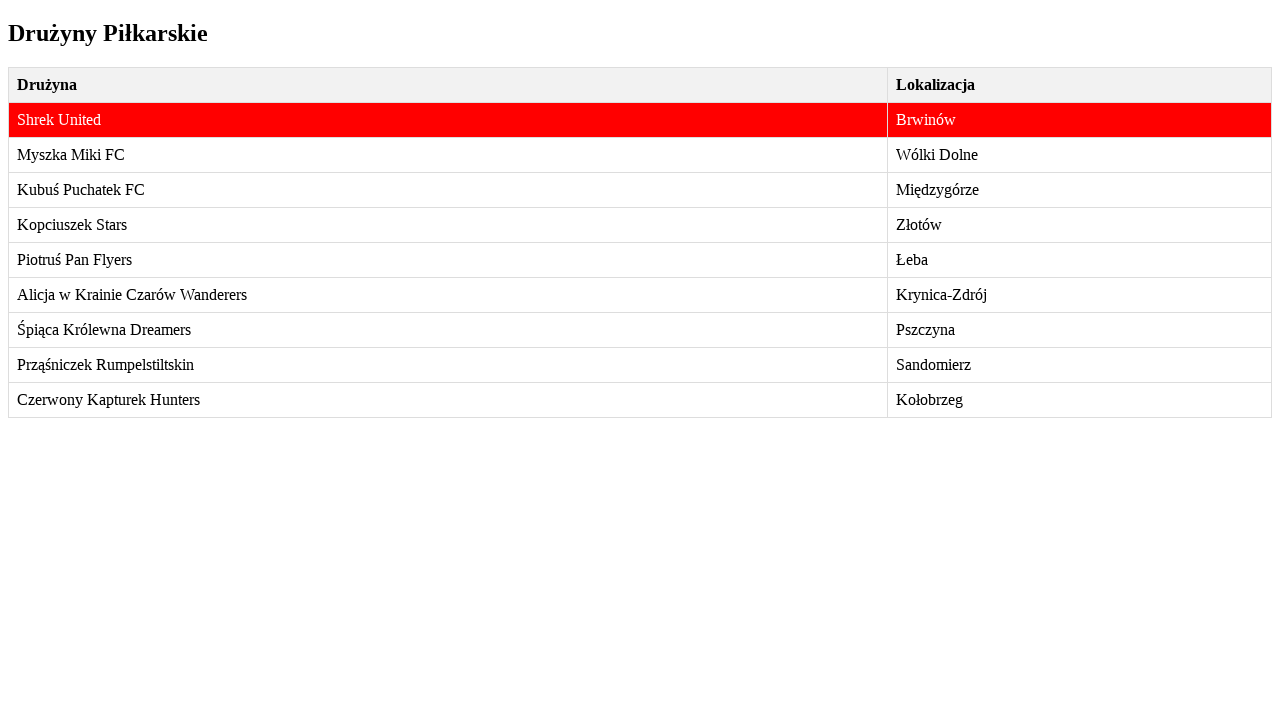

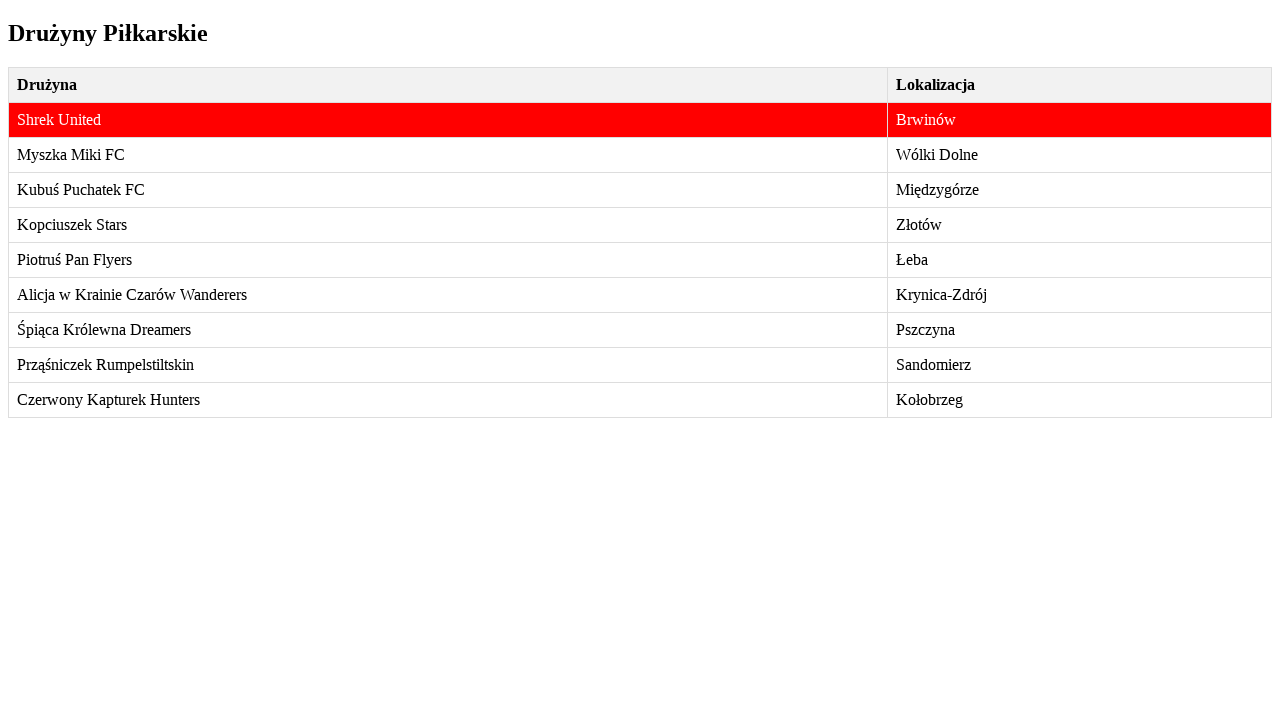